Tests MakeMyTrip flight page widget tabs by clicking through each tab link to verify they are functional

Starting URL: http://www.makemytrip.com/flights

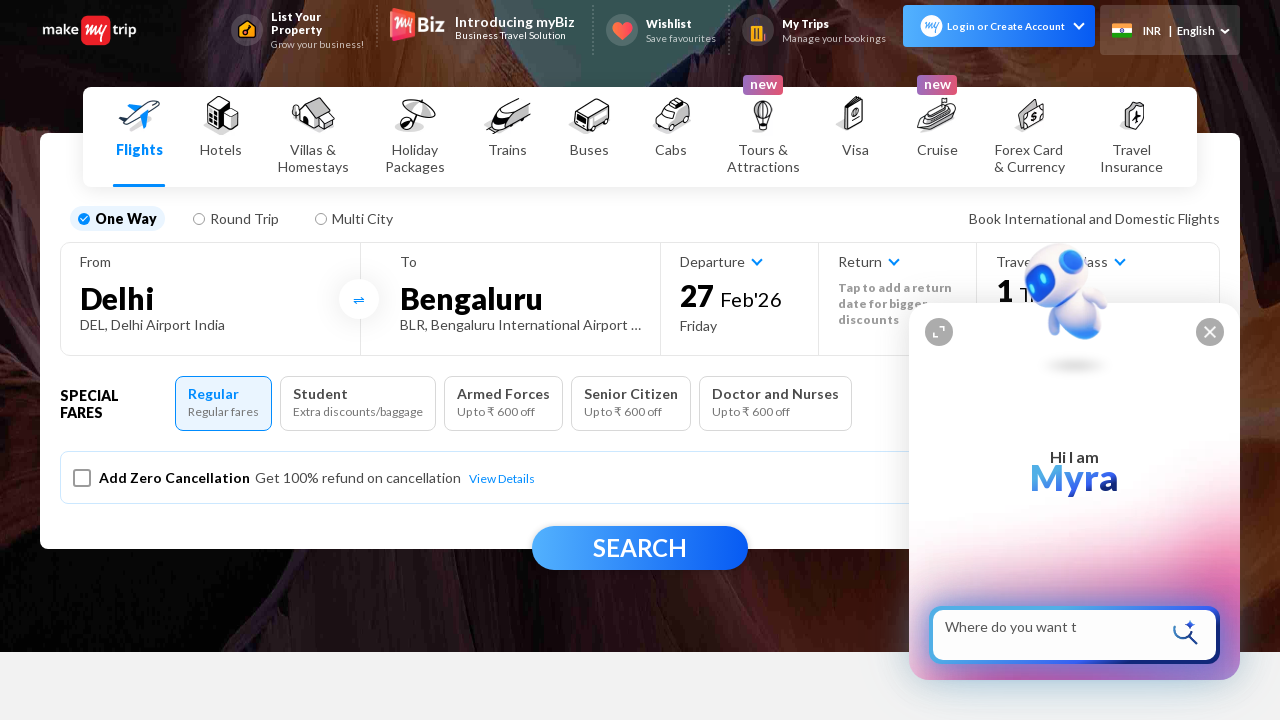

Navigated to MakeMyTrip flights page
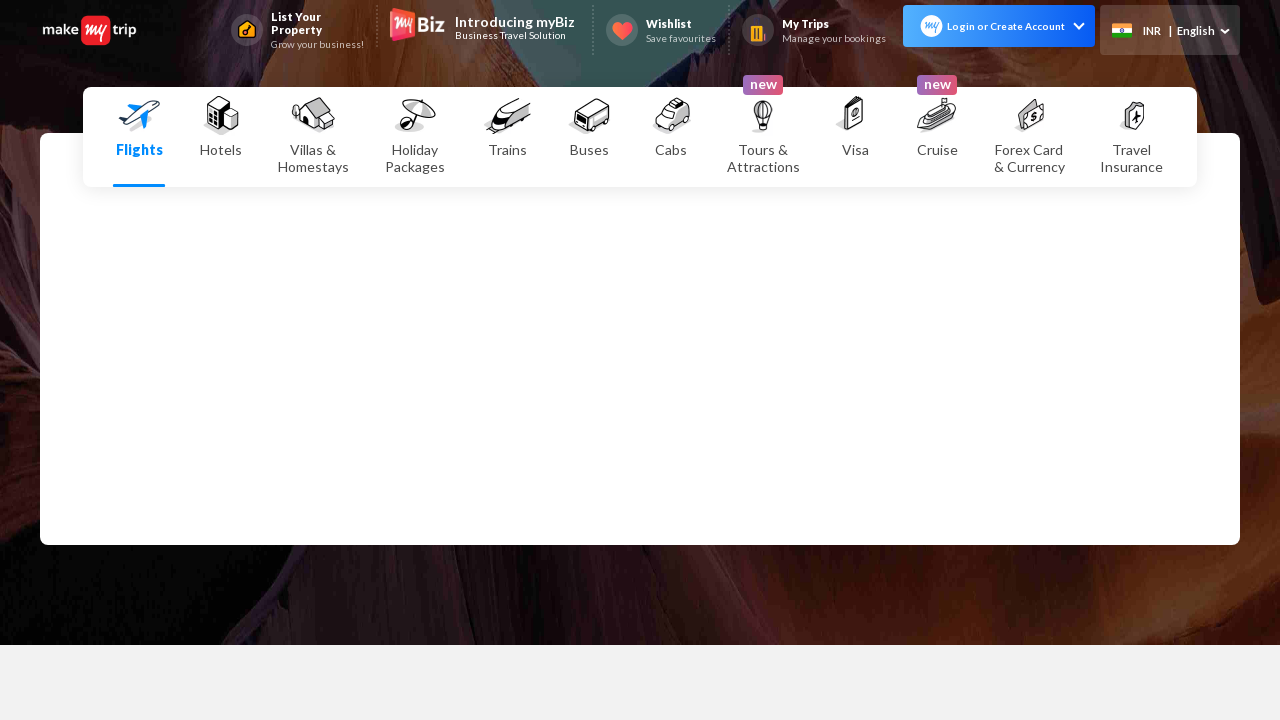

Located all widget tab elements
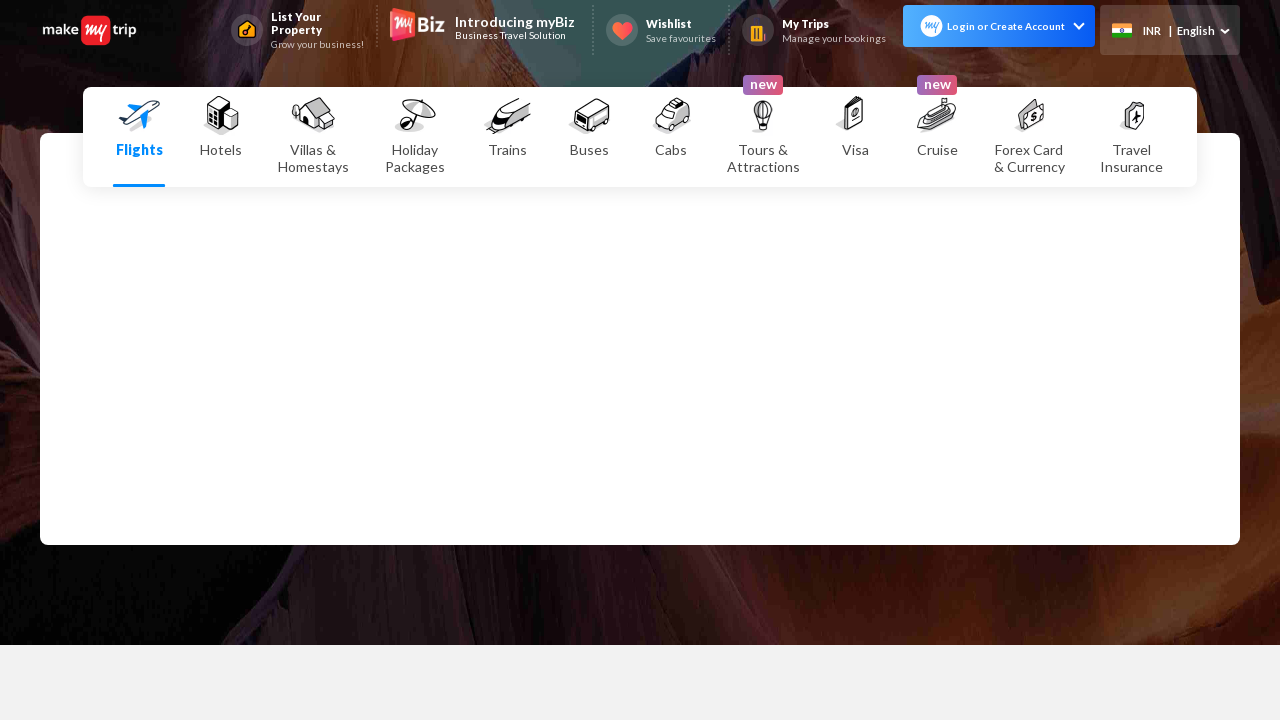

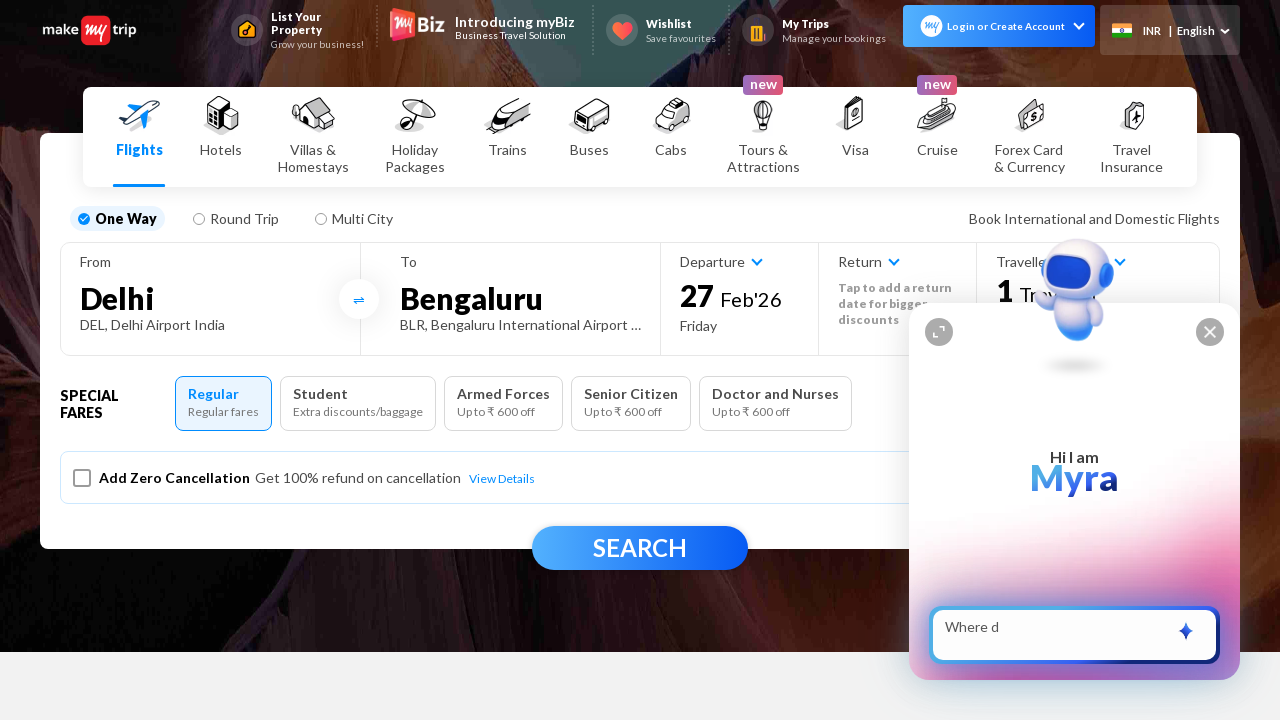